Tests right-click context menu functionality by performing a right-click on a target element to open the context menu, then clicking the Delete option from the menu.

Starting URL: https://swisnl.github.io/jQuery-contextMenu/demo.html

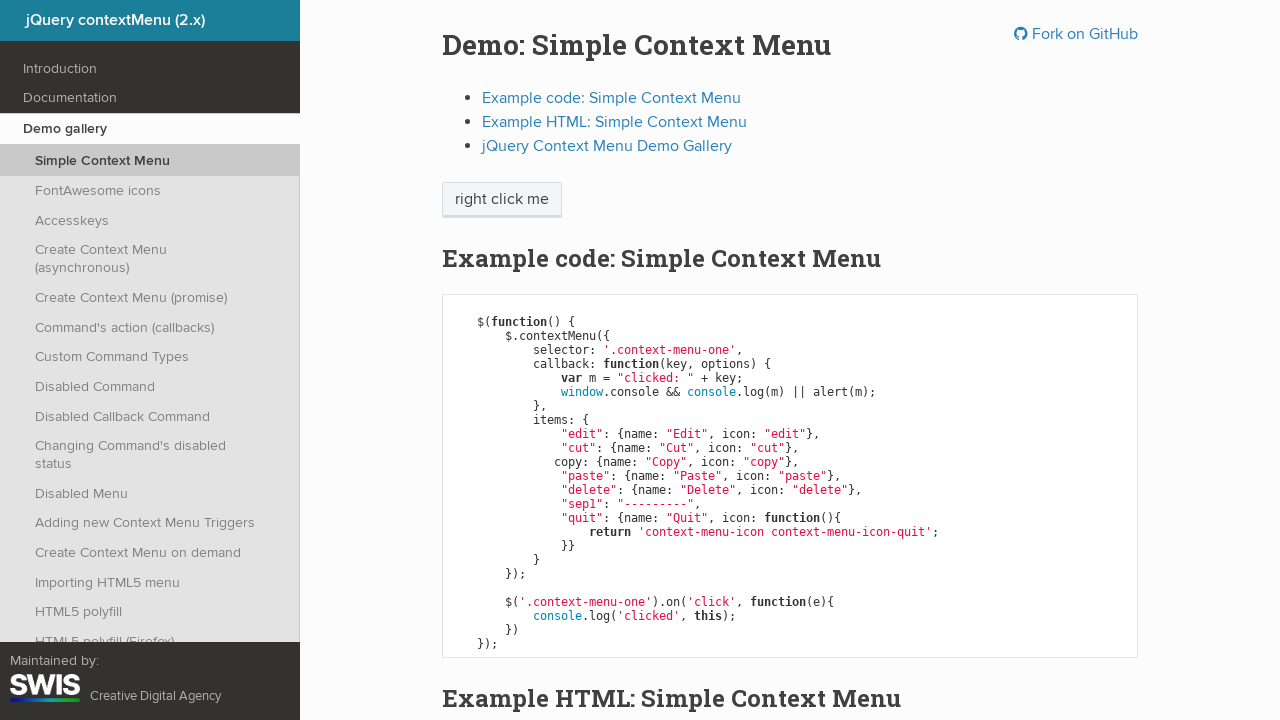

Located the right-click target element
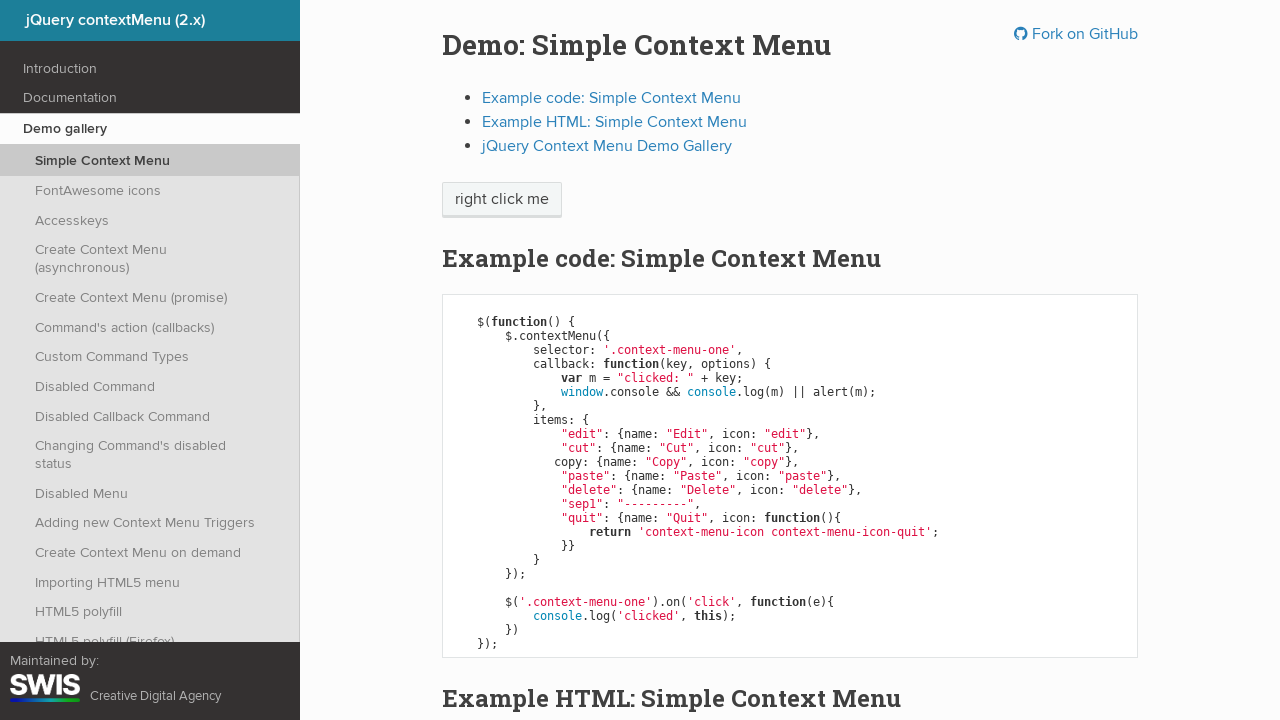

Performed right-click on the target element to open context menu at (502, 200) on xpath=//span[contains(.,'right click me')]
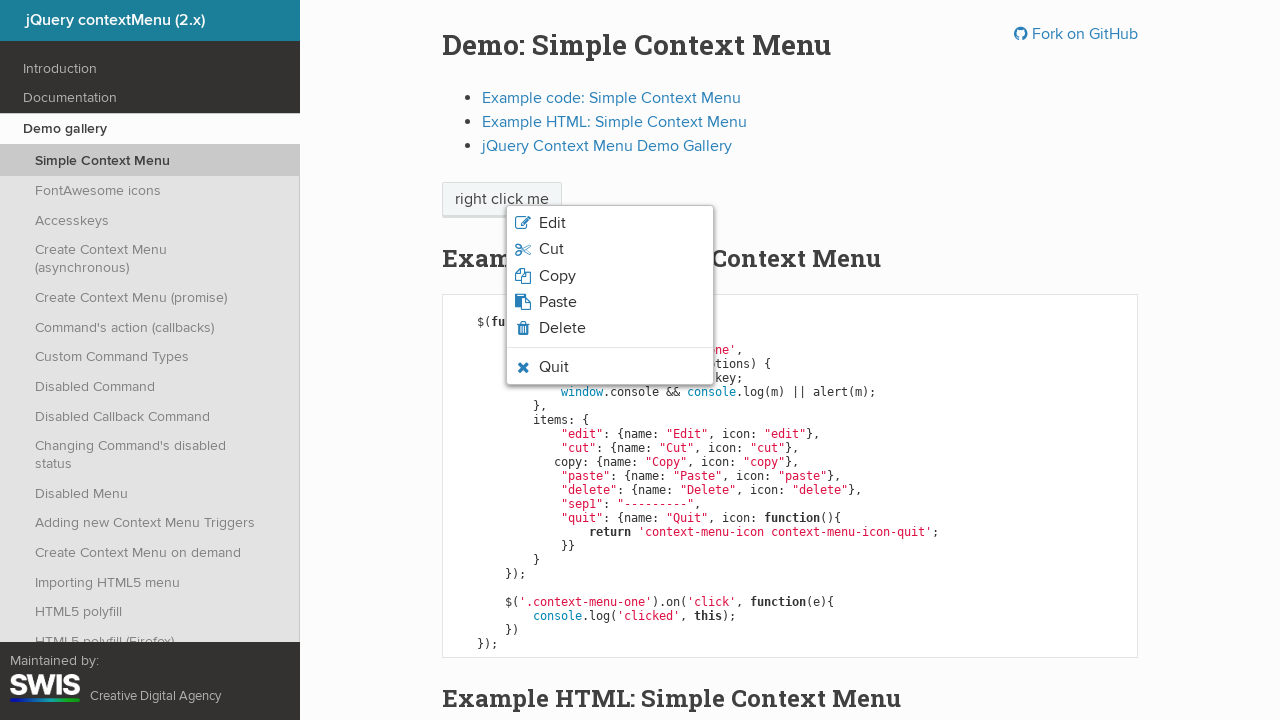

Located Delete option in context menu
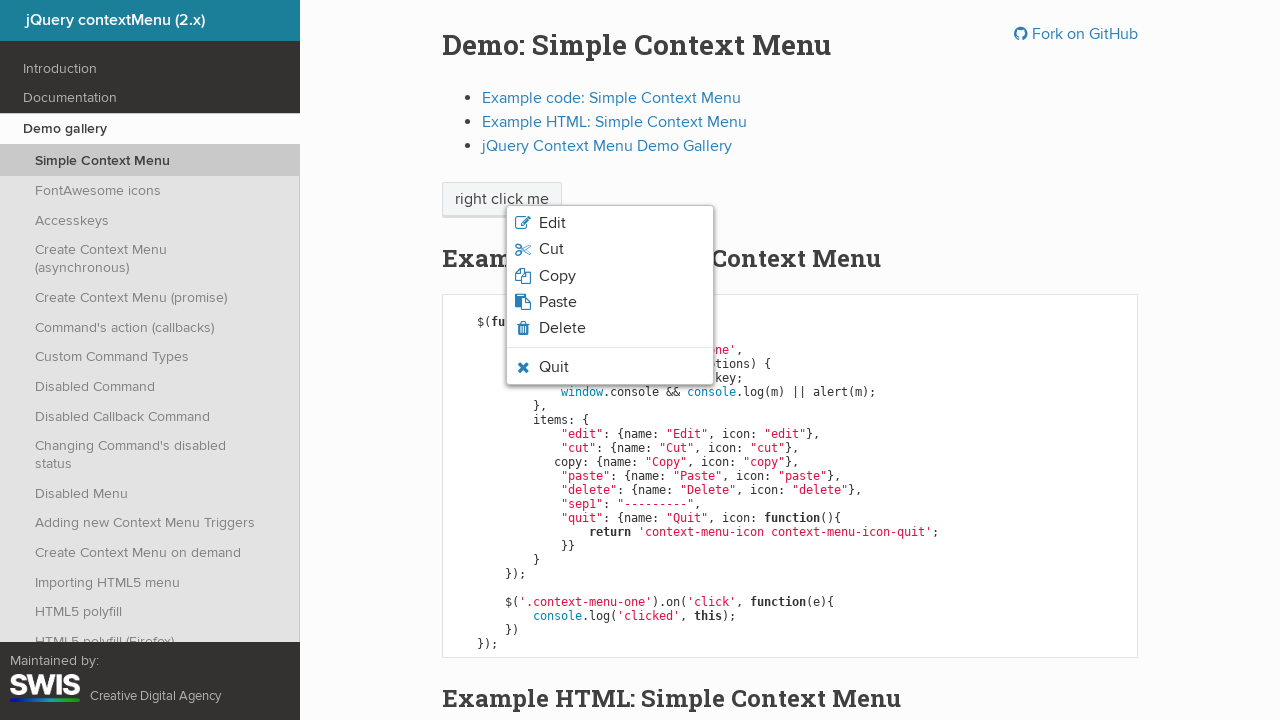

Clicked Delete option from context menu at (610, 328) on xpath=//li[contains(.,'Delete')]
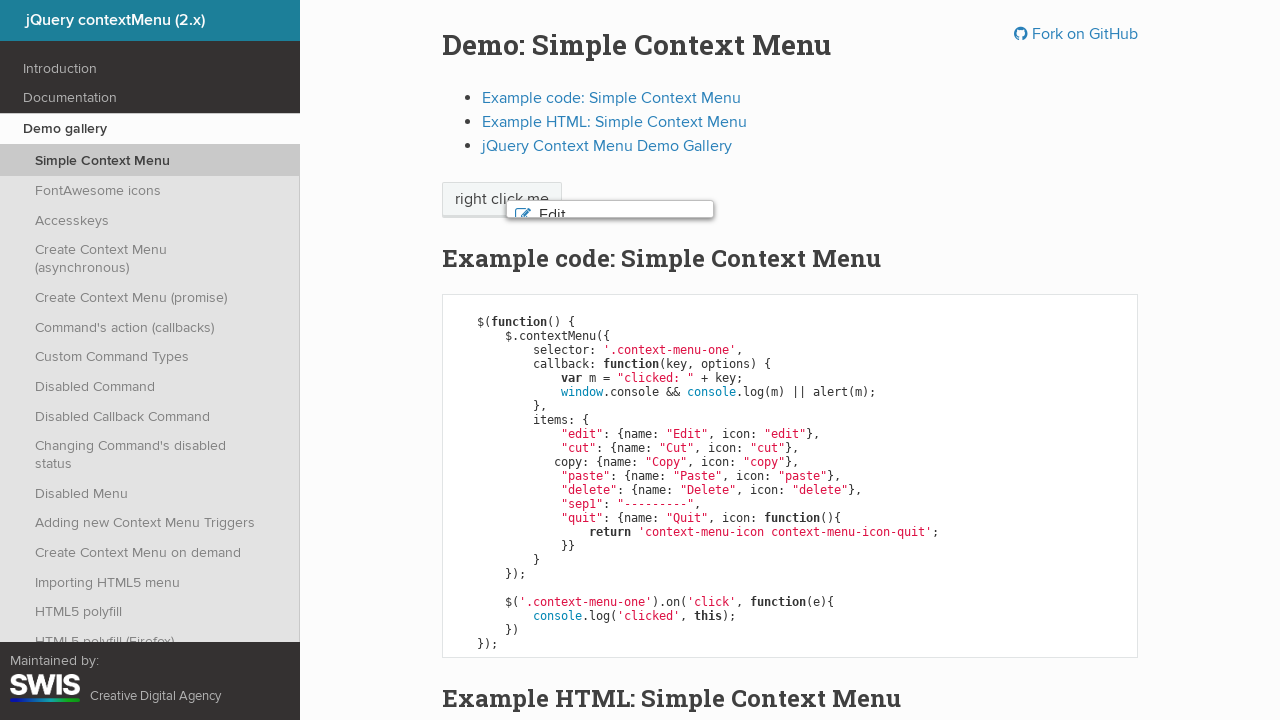

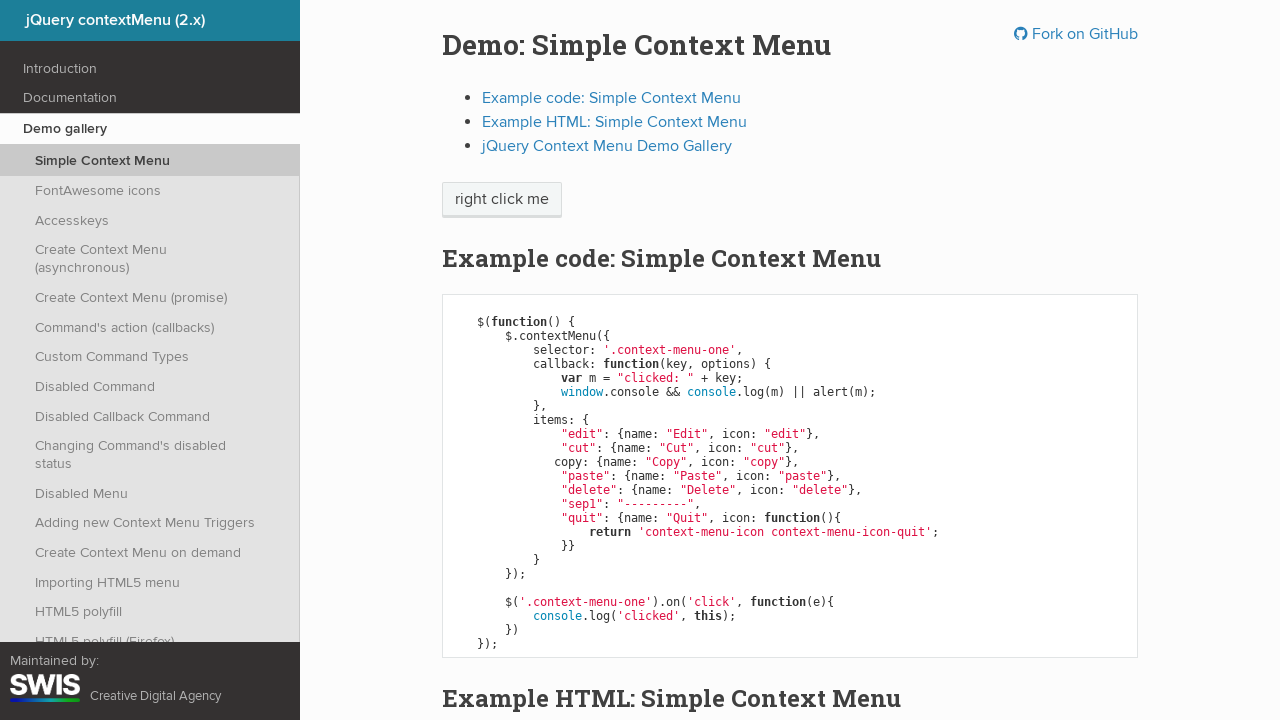